Tests that edits are cancelled when pressing Escape key

Starting URL: https://demo.playwright.dev/todomvc

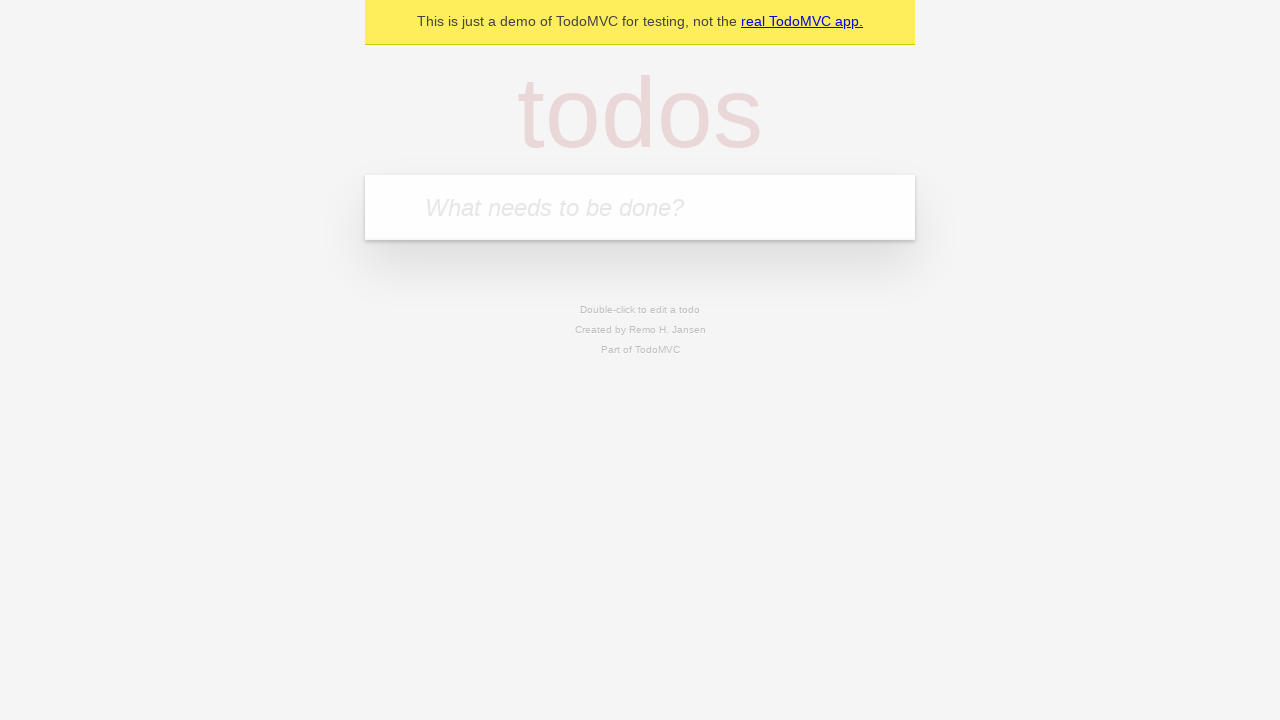

Filled first todo with 'buy some cheese' on internal:attr=[placeholder="What needs to be done?"i]
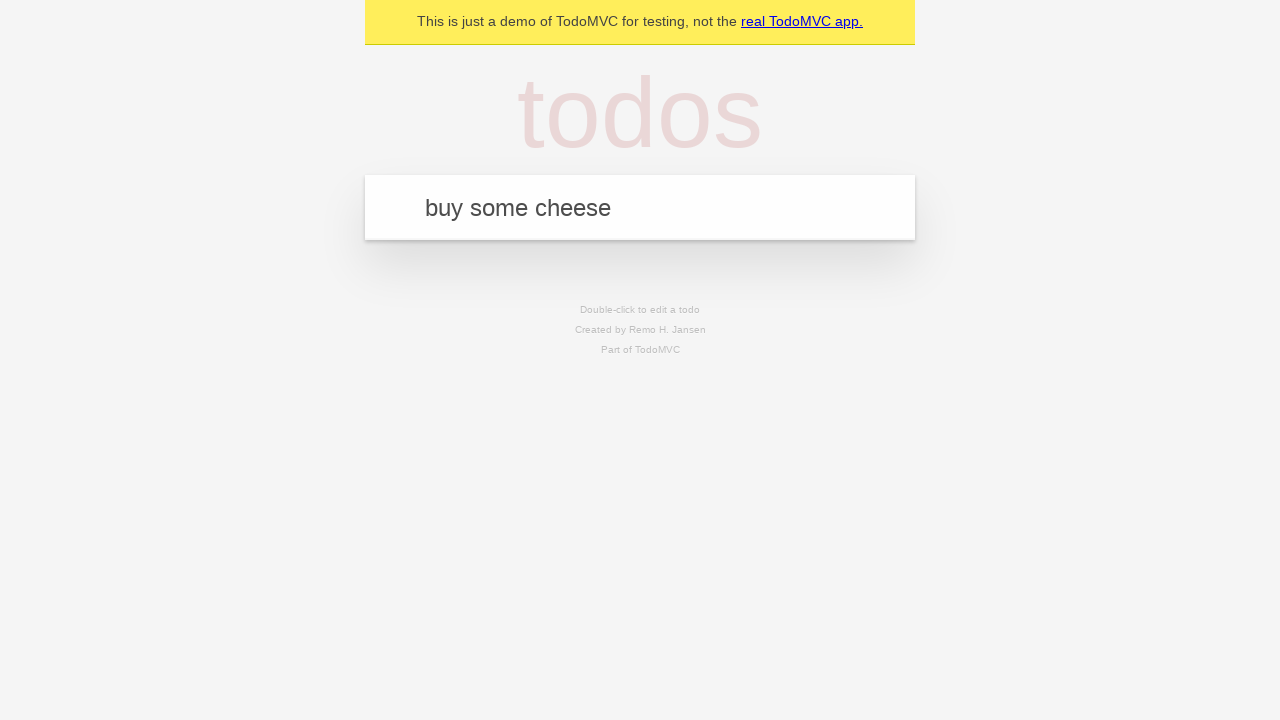

Pressed Enter to add first todo on internal:attr=[placeholder="What needs to be done?"i]
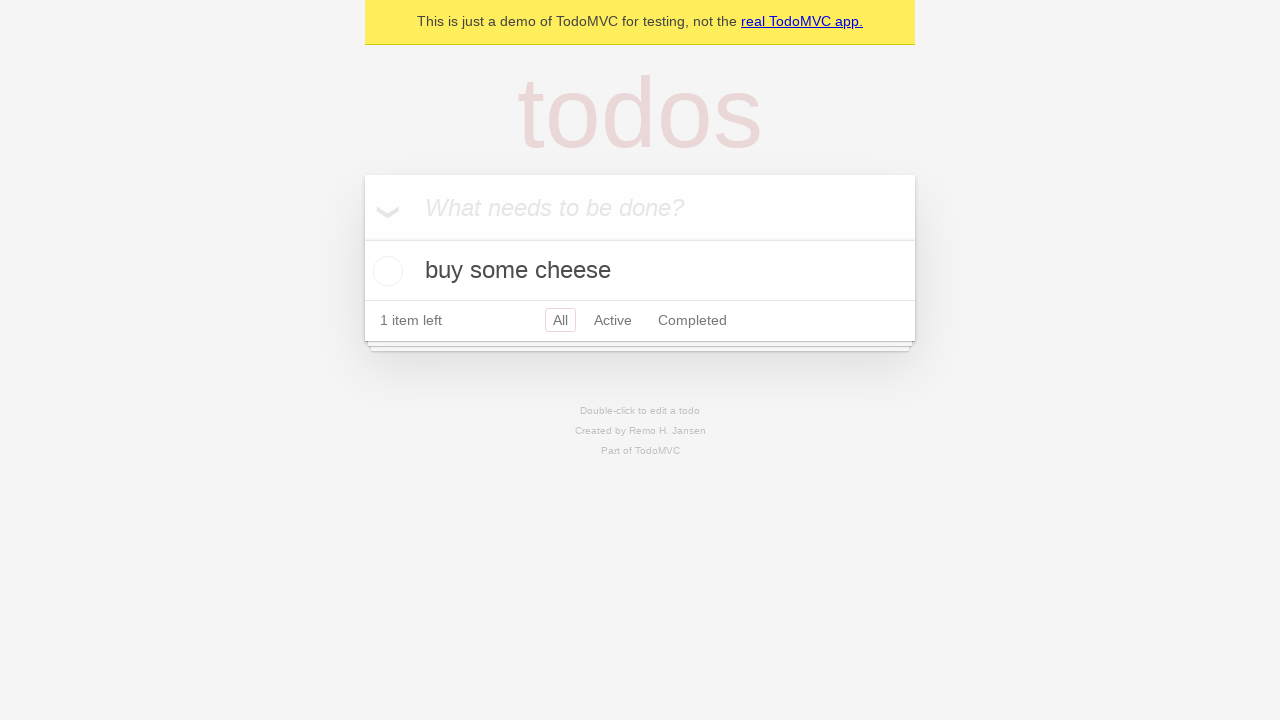

Filled second todo with 'feed the cat' on internal:attr=[placeholder="What needs to be done?"i]
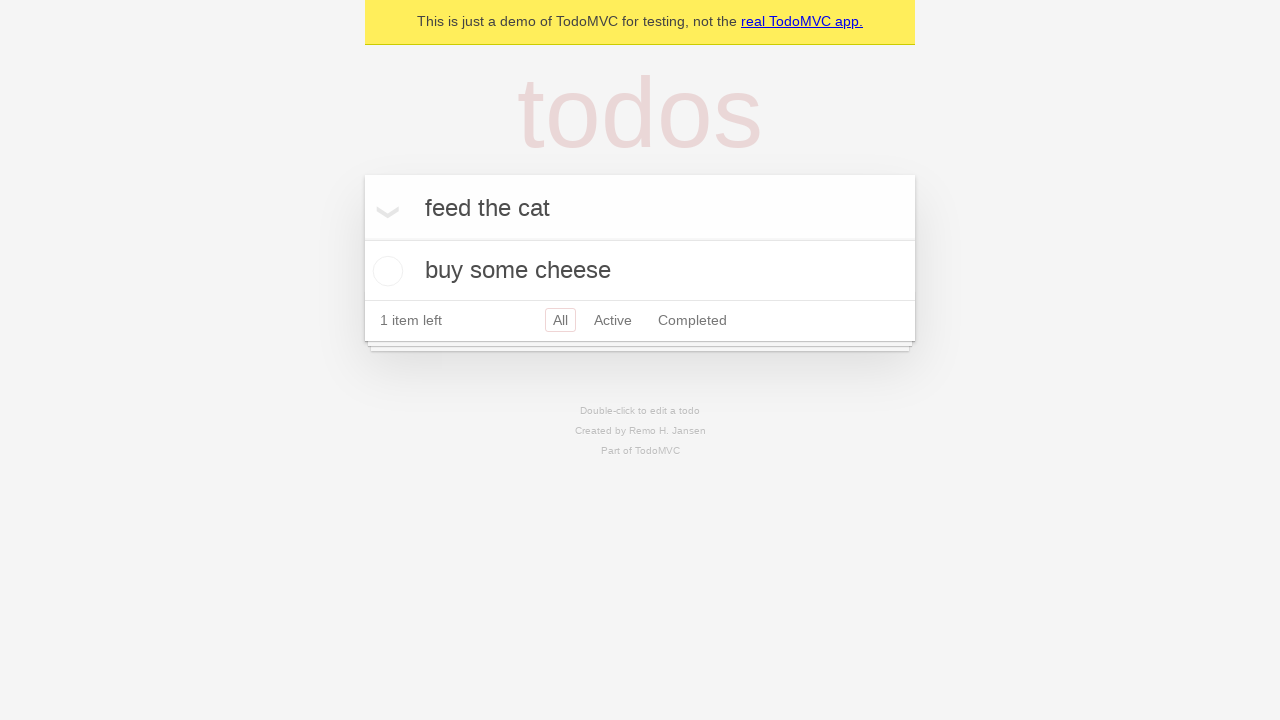

Pressed Enter to add second todo on internal:attr=[placeholder="What needs to be done?"i]
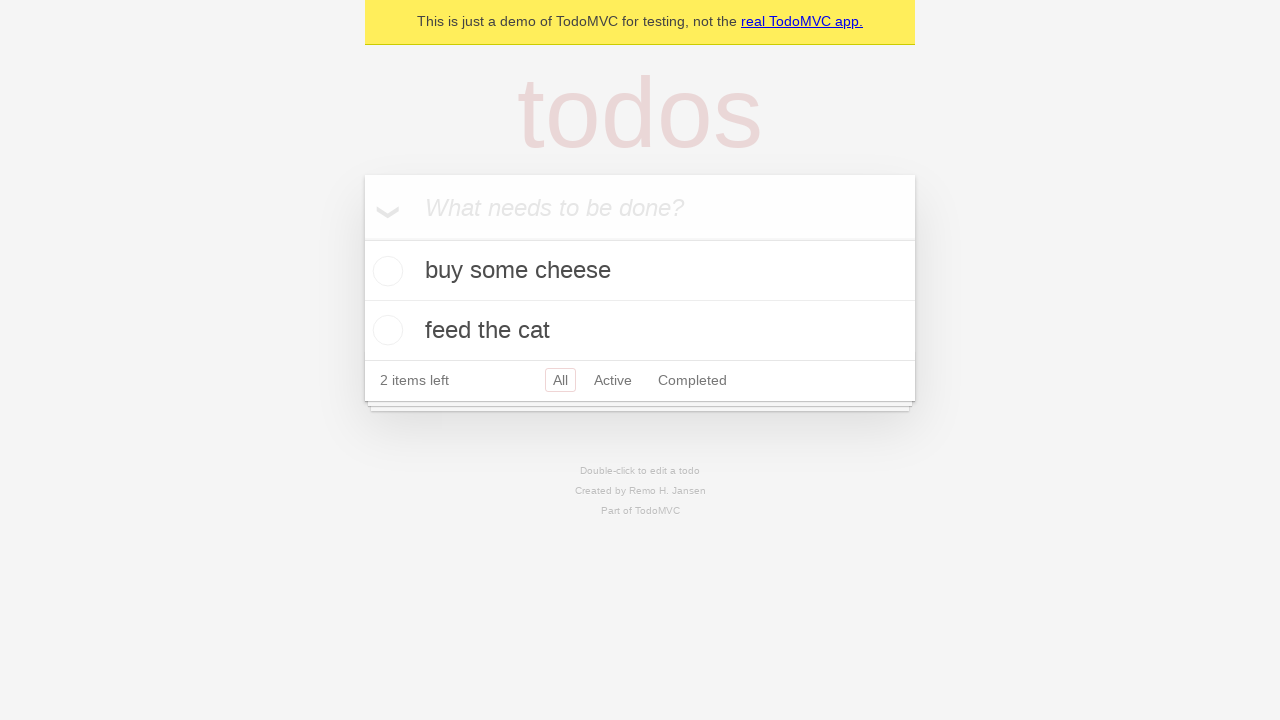

Filled third todo with 'book a doctors appointment' on internal:attr=[placeholder="What needs to be done?"i]
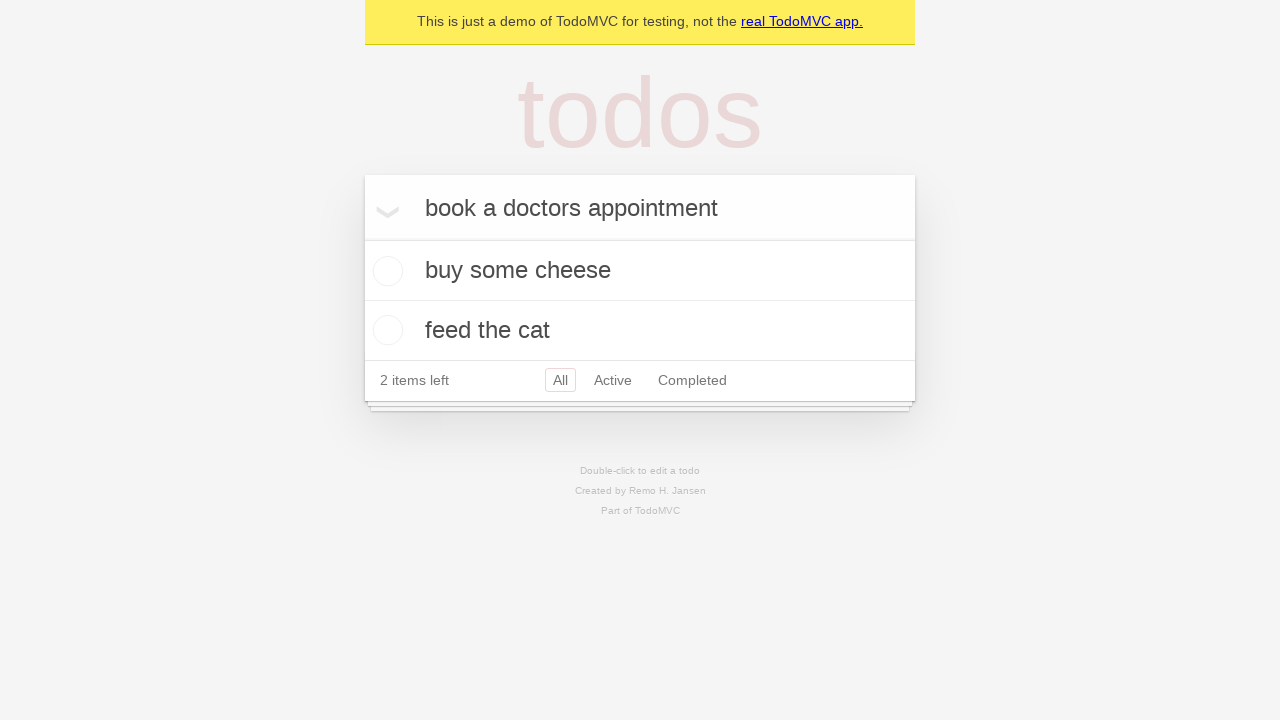

Pressed Enter to add third todo on internal:attr=[placeholder="What needs to be done?"i]
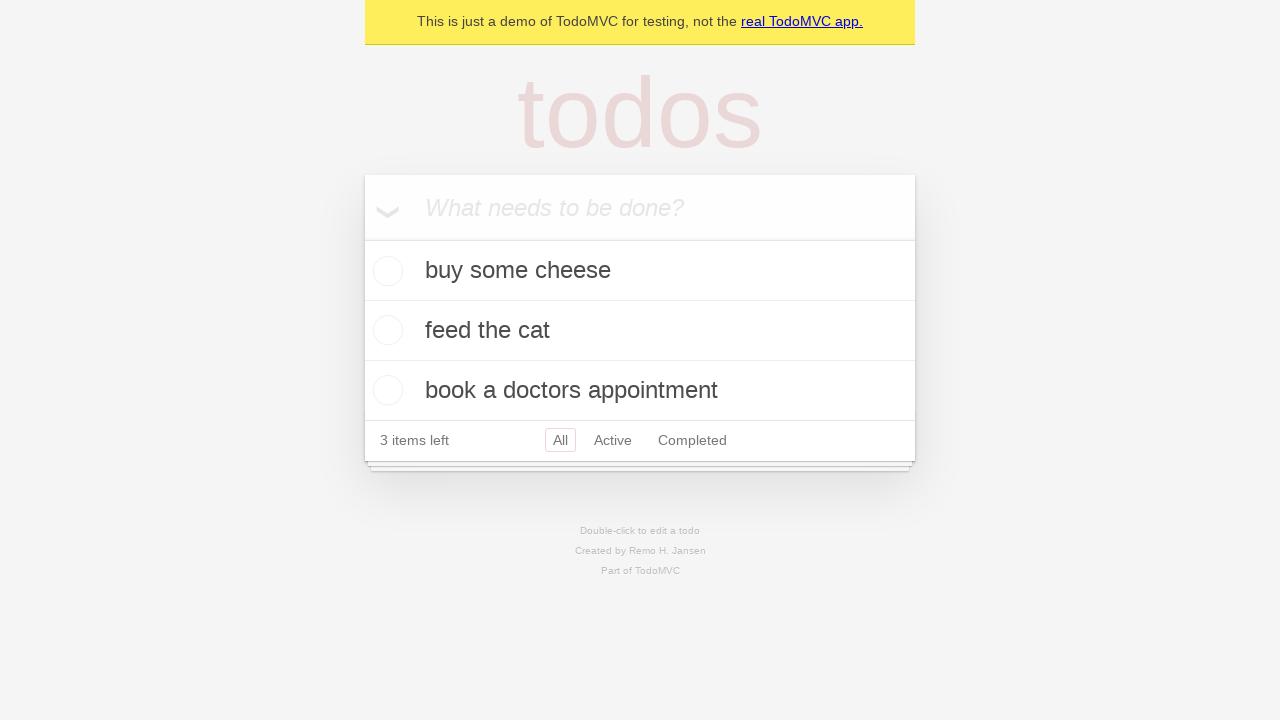

All three todos loaded and visible
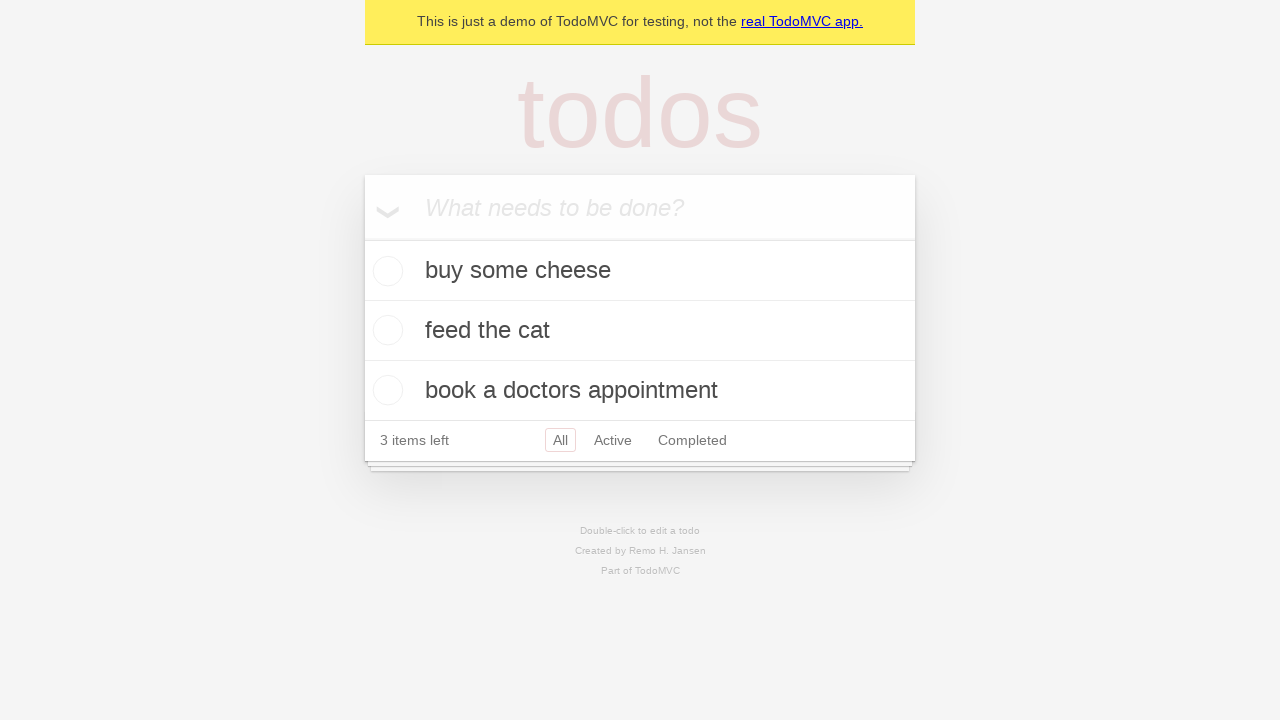

Double-clicked the second todo to enter edit mode at (640, 331) on internal:testid=[data-testid="todo-item"s] >> nth=1
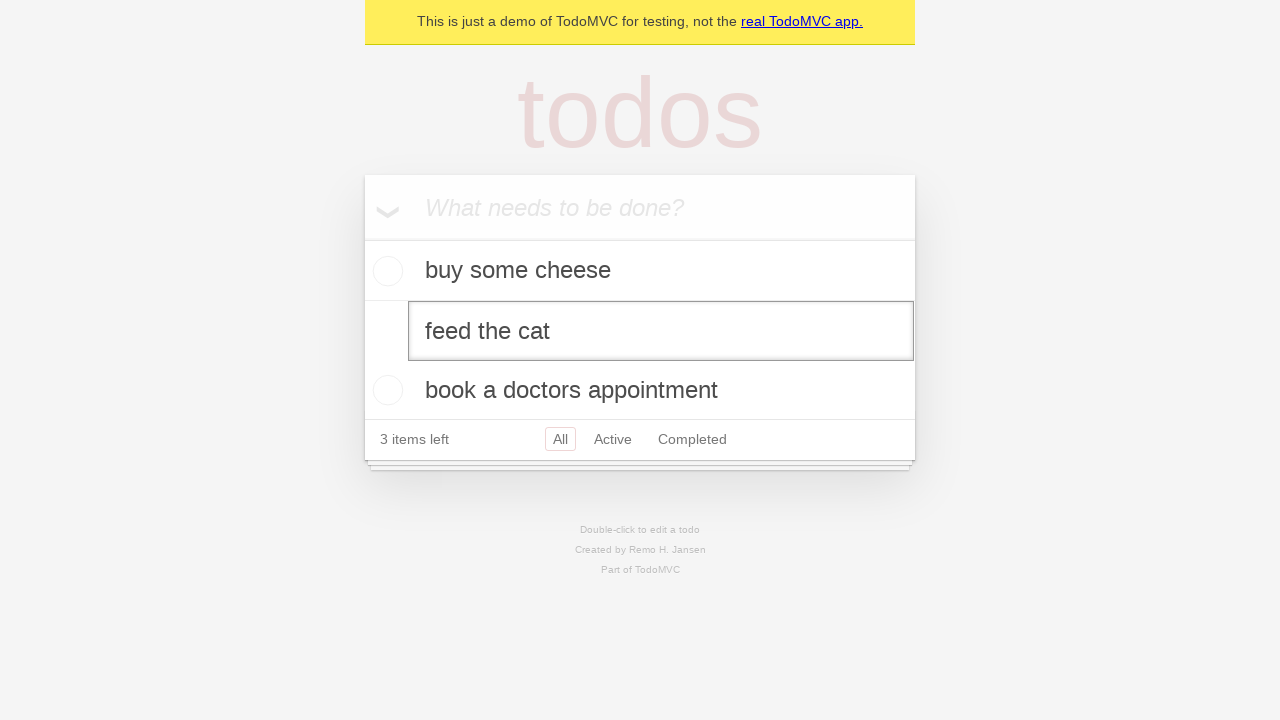

Filled edit input with 'buy some sausages' on internal:testid=[data-testid="todo-item"s] >> nth=1 >> internal:role=textbox[nam
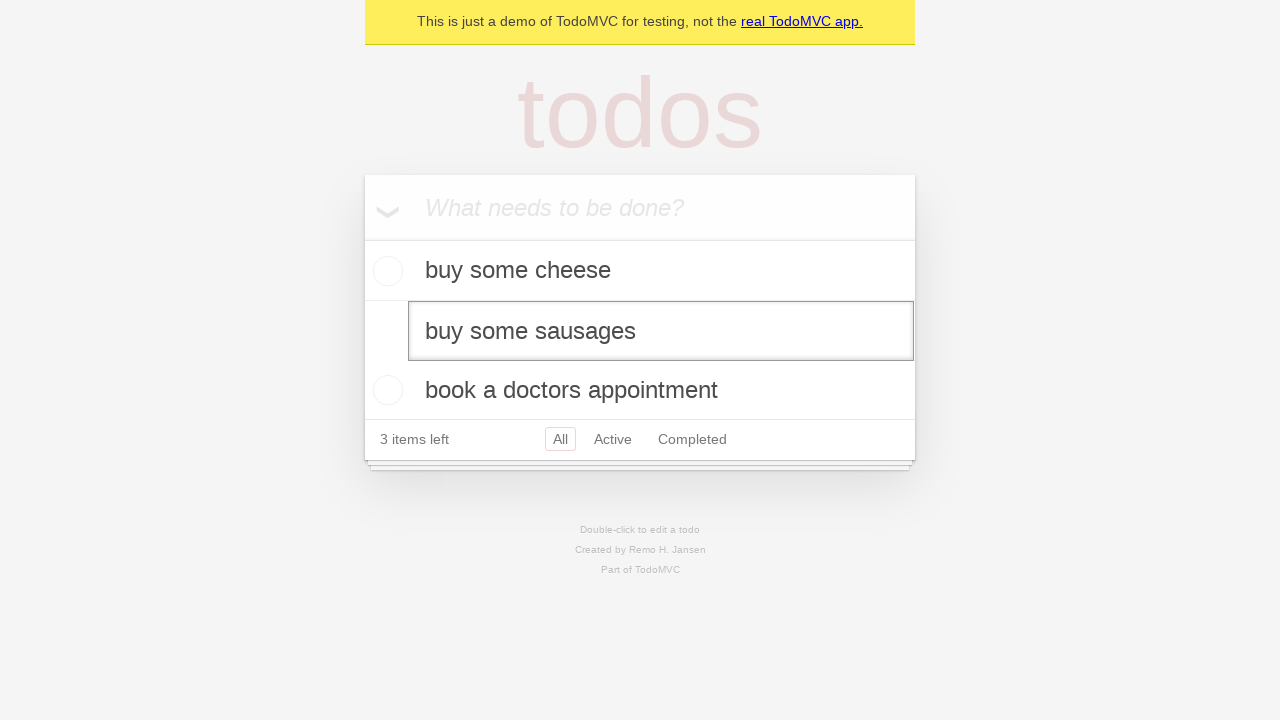

Pressed Escape to cancel the edit on internal:testid=[data-testid="todo-item"s] >> nth=1 >> internal:role=textbox[nam
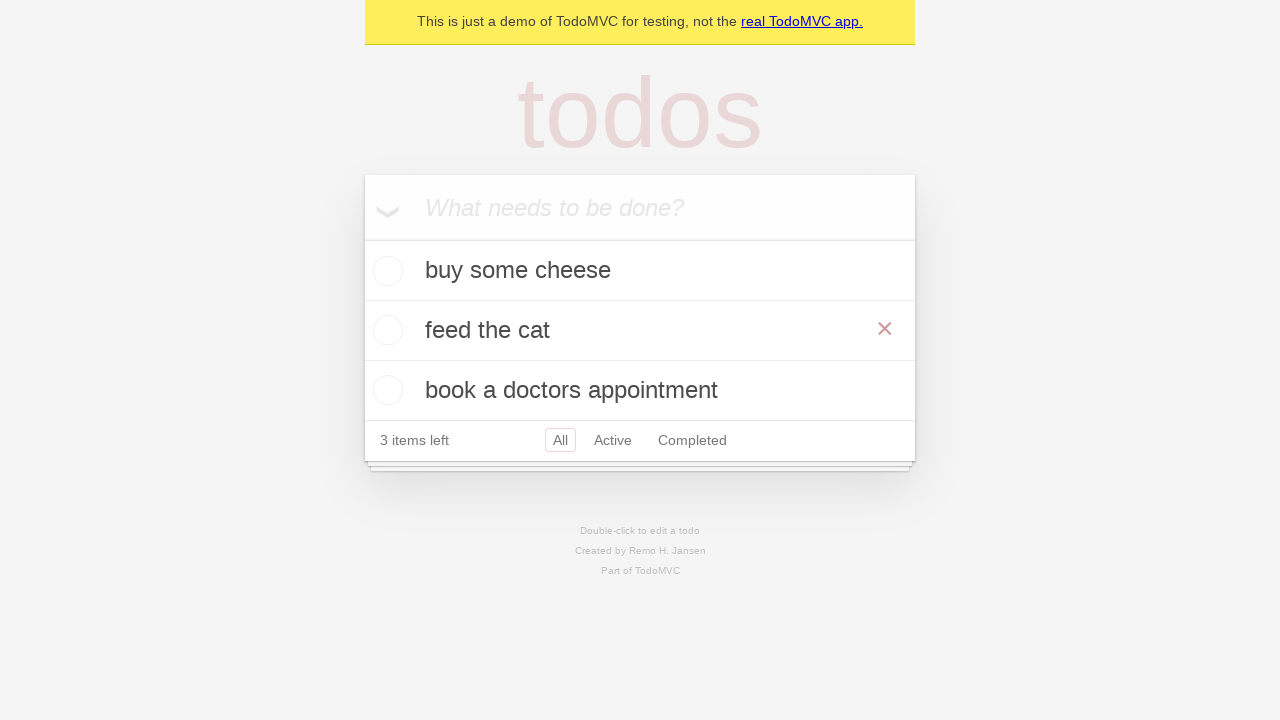

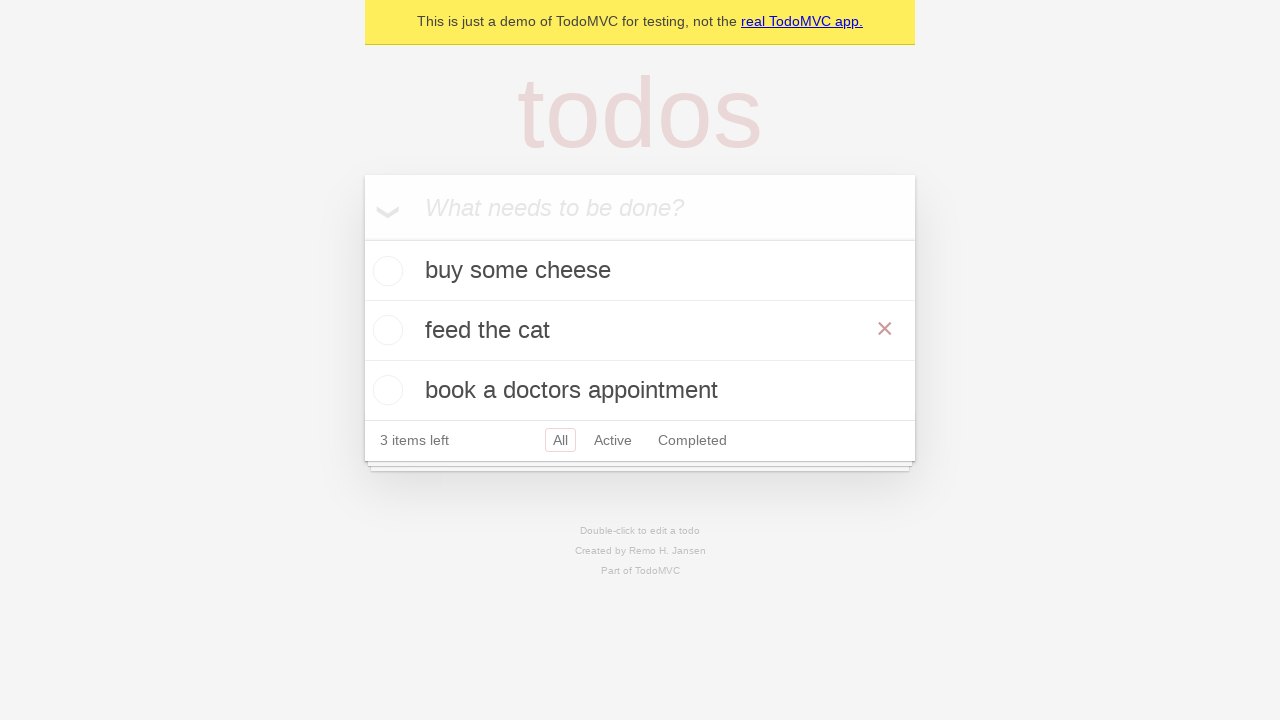